Tests a subscription form by filling in first name, last name, selecting year classification (freshman), selecting multiple club interests (soccer, writing, programming), and submitting the form with alert handling.

Starting URL: https://cmpsprojectgroup1.com/isit356/subscription/

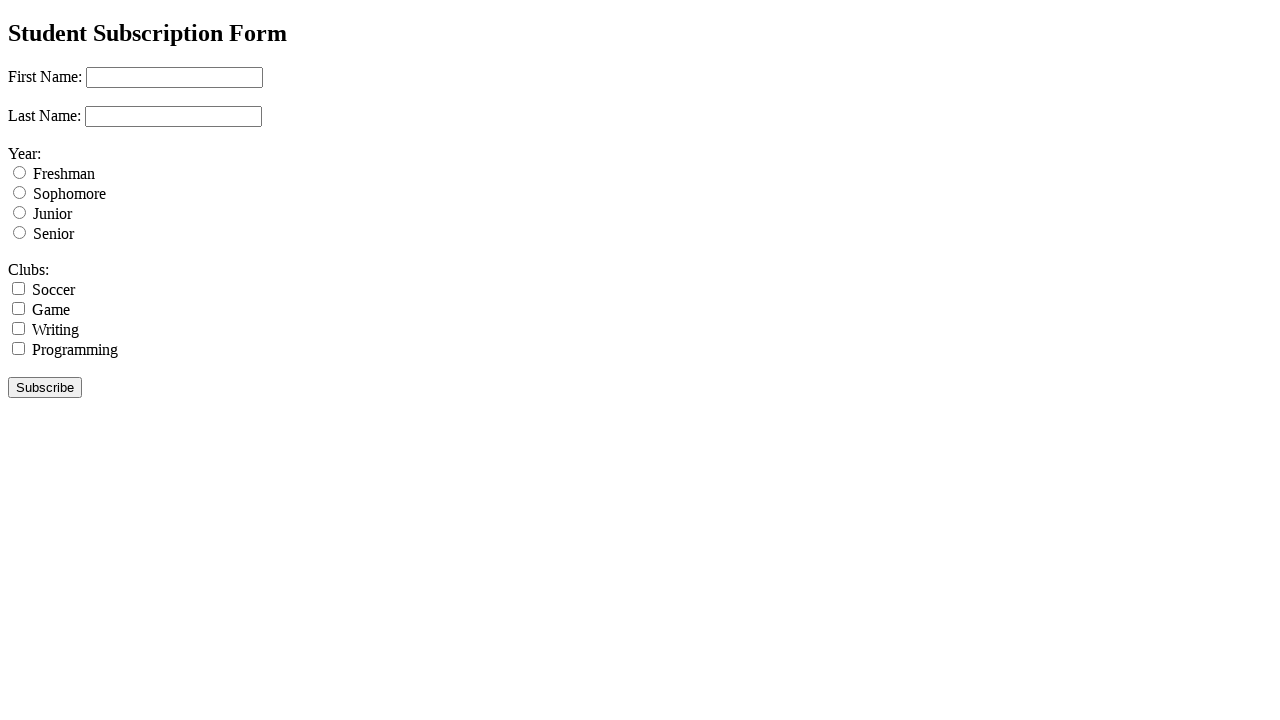

Filled first name field with 'Marcus' on #firstName
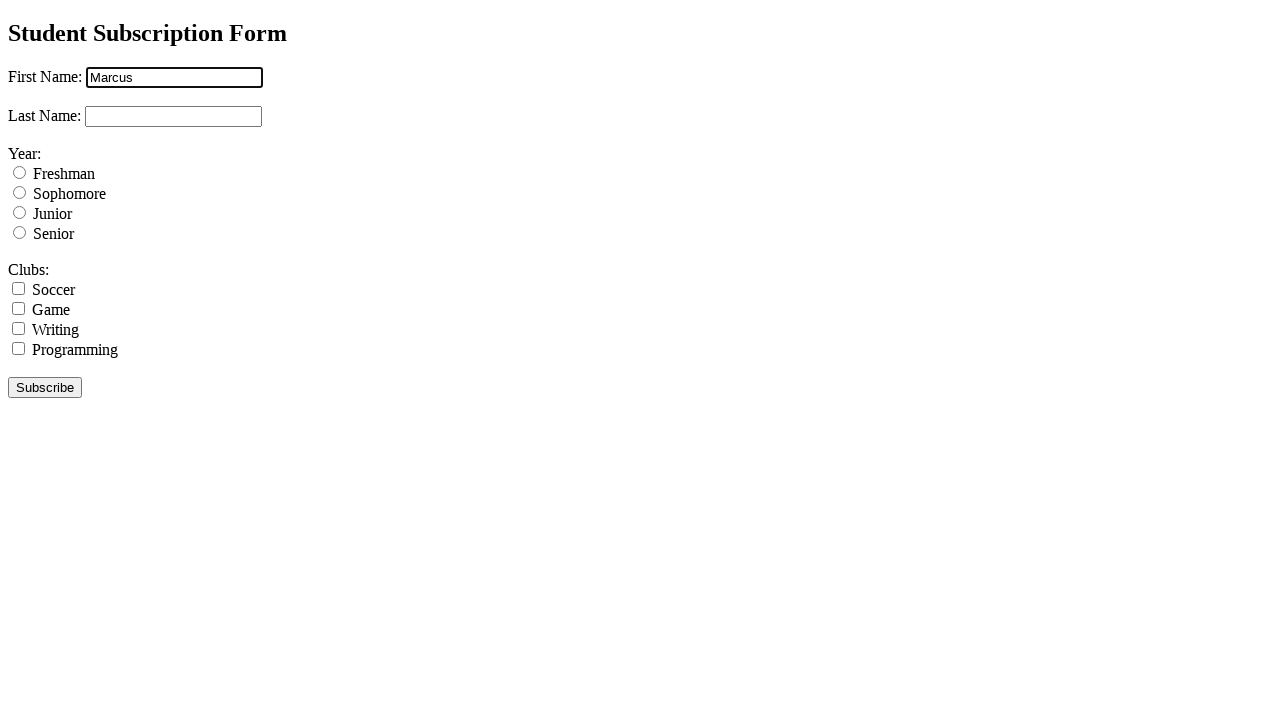

Filled last name field with 'Thompson' on #lastName
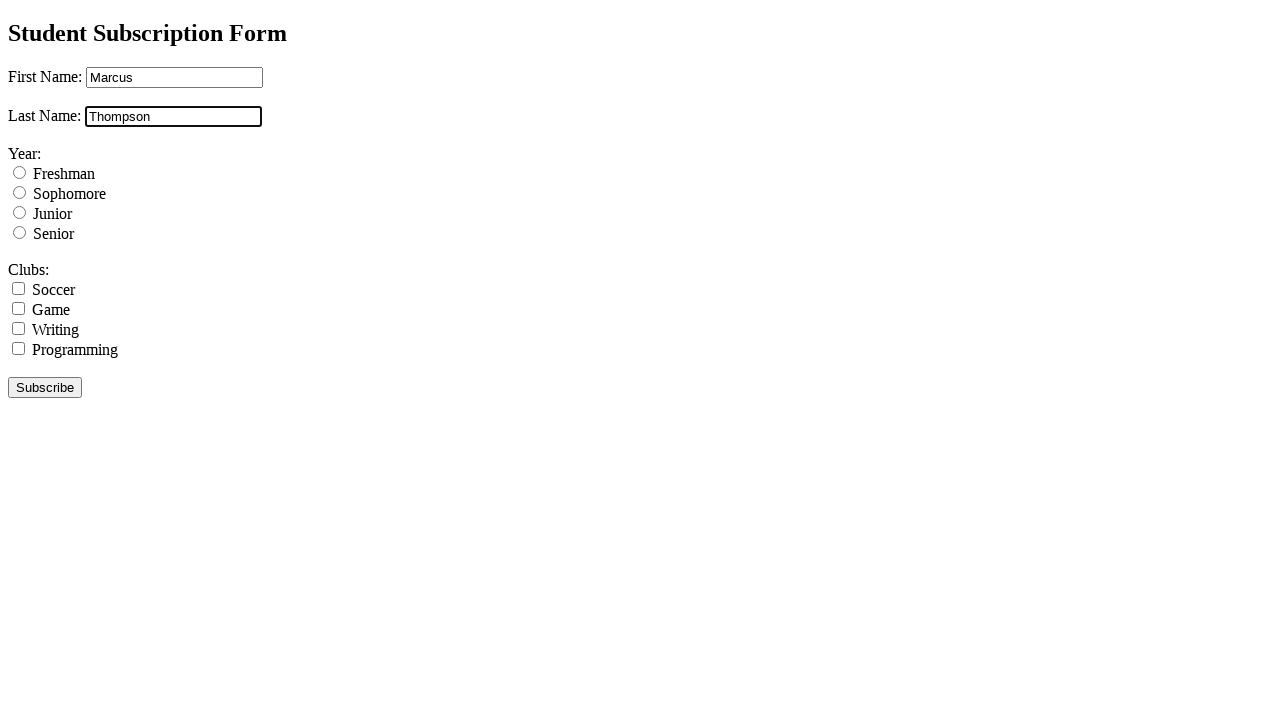

Selected year classification: Freshman at (20, 172) on #freshman
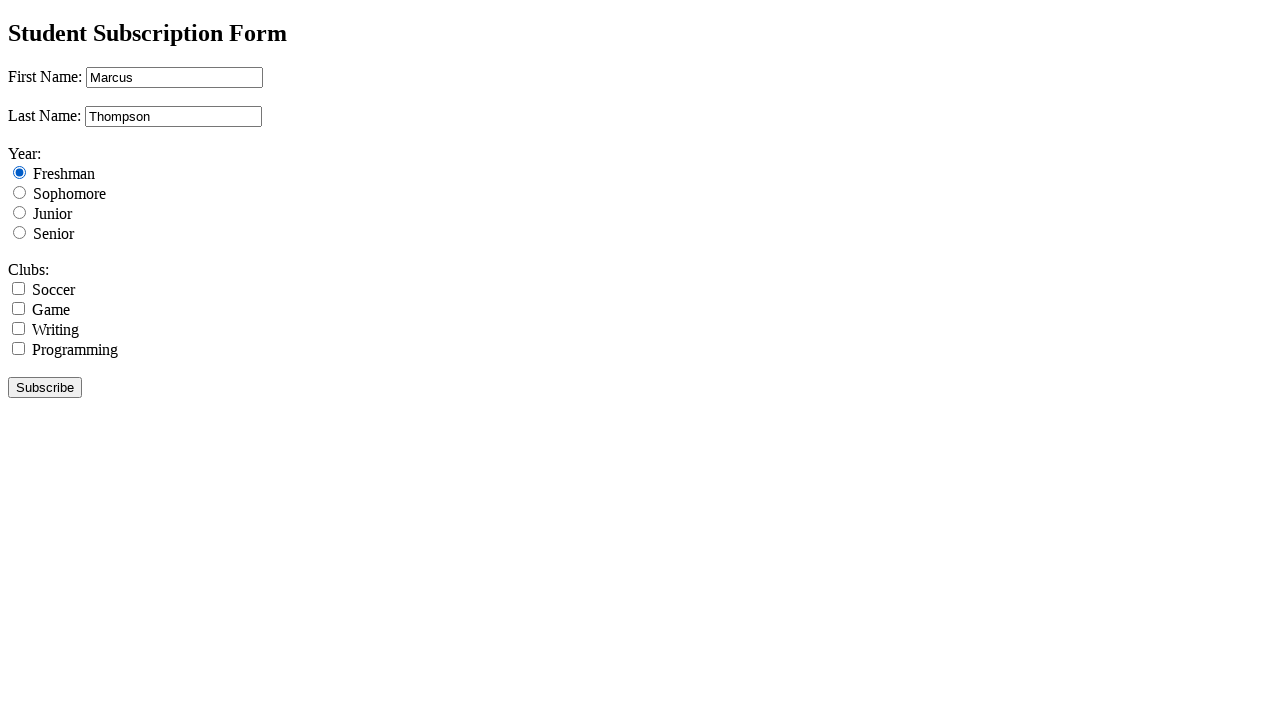

Selected club interest: Soccer at (18, 288) on #soccer
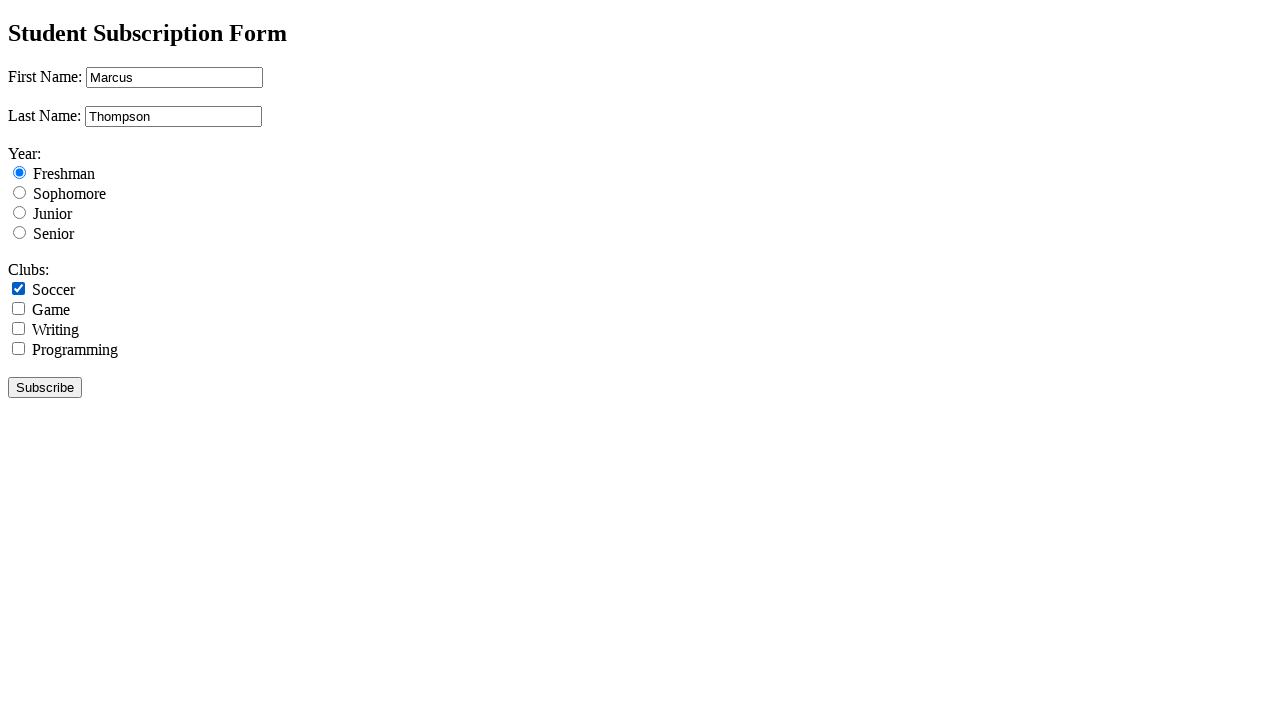

Selected club interest: Writing at (18, 328) on #writing
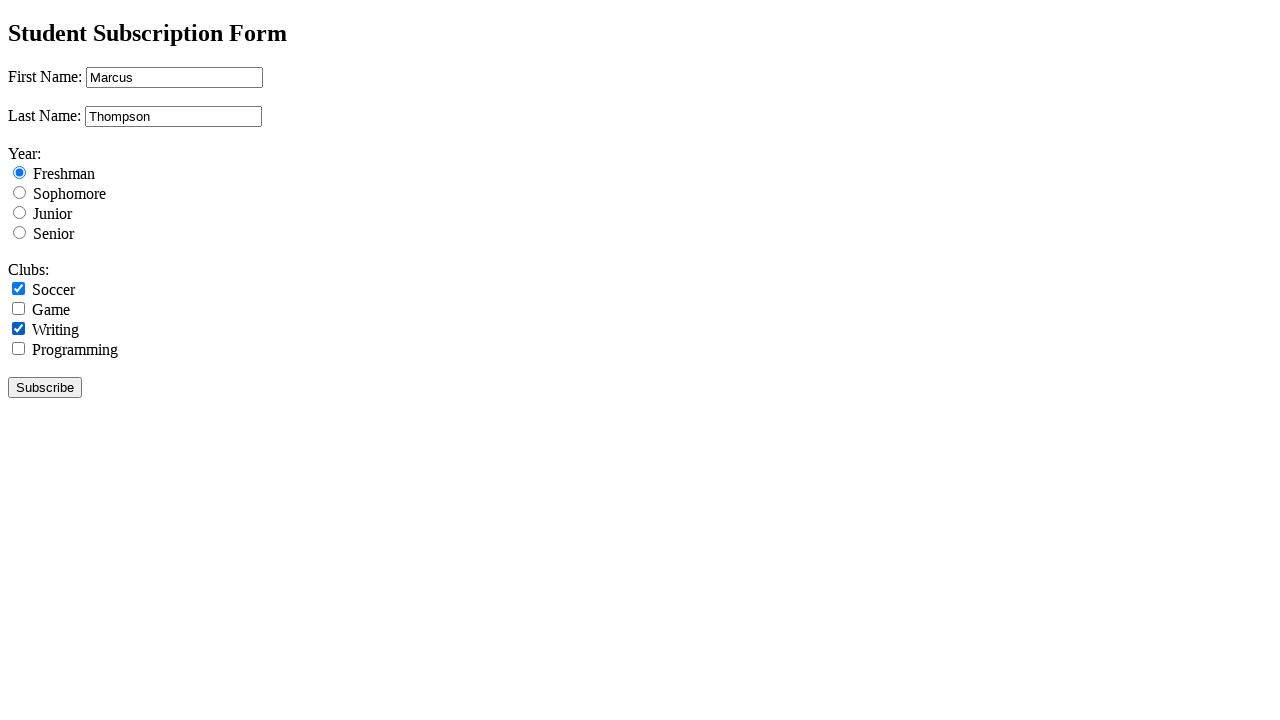

Selected club interest: Programming at (18, 348) on #programming
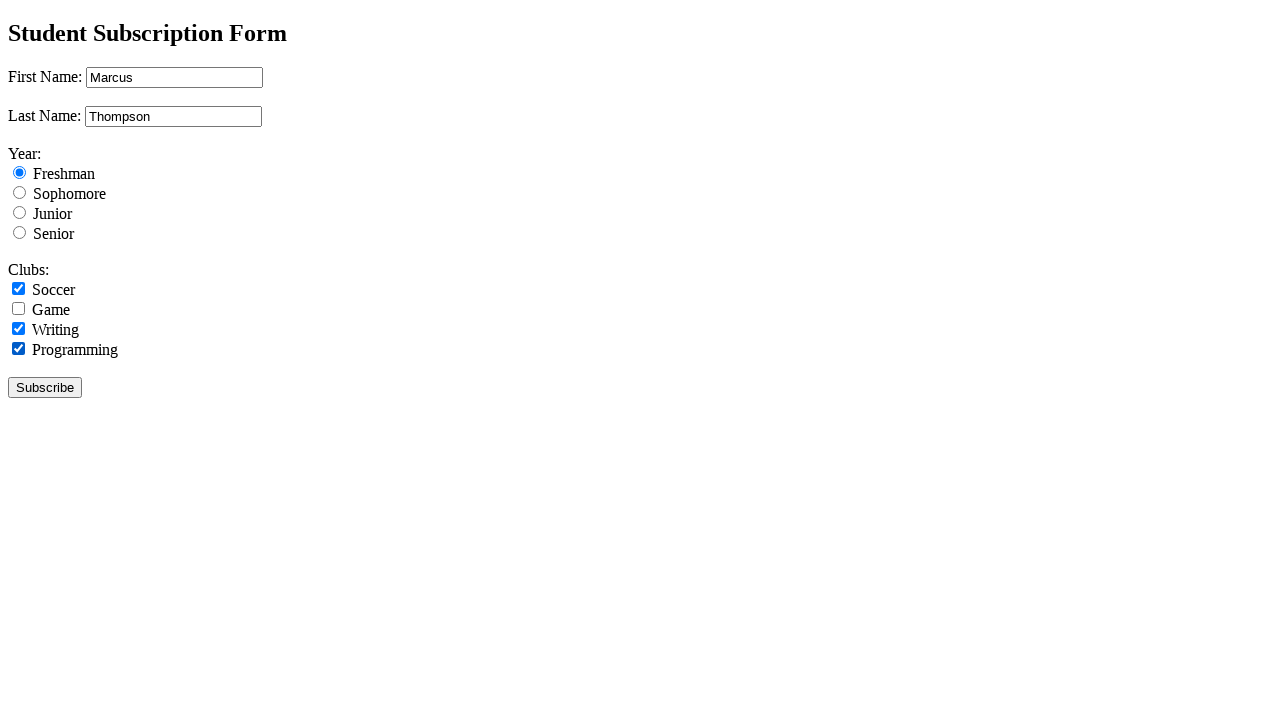

Set up dialog handler to automatically accept alerts
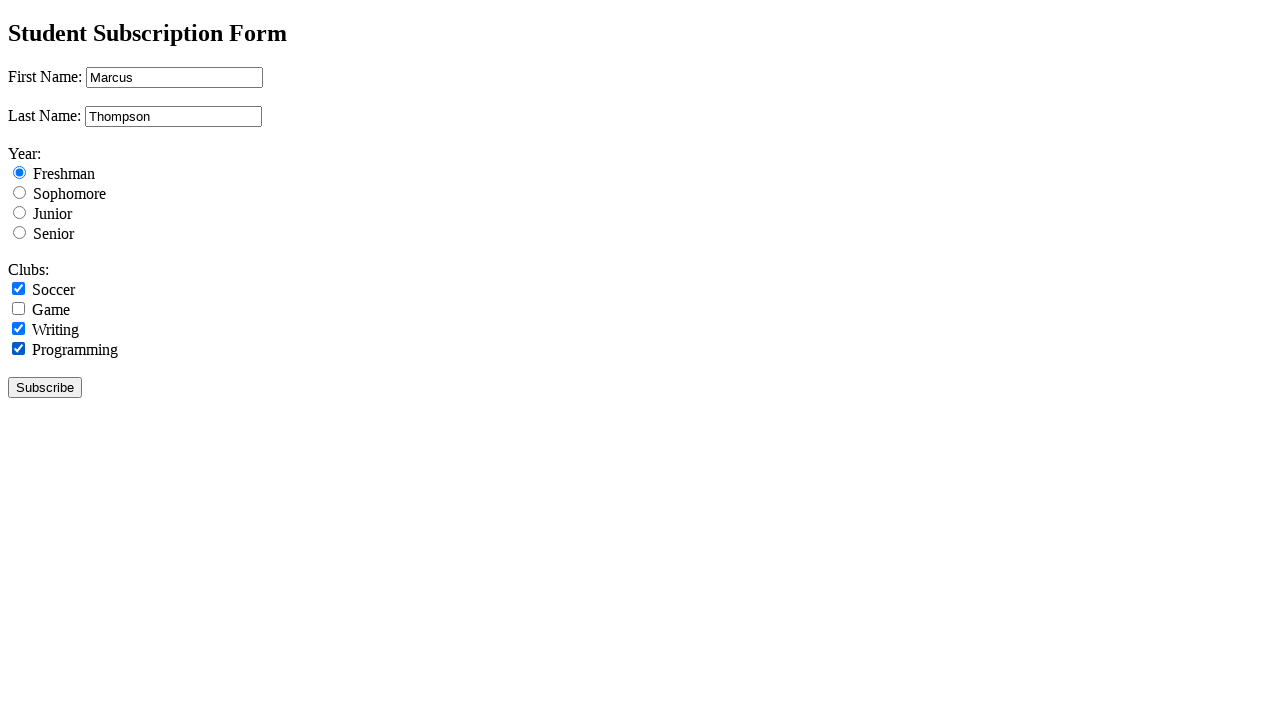

Clicked submit button to submit subscription form at (45, 387) on [name='subscribe']
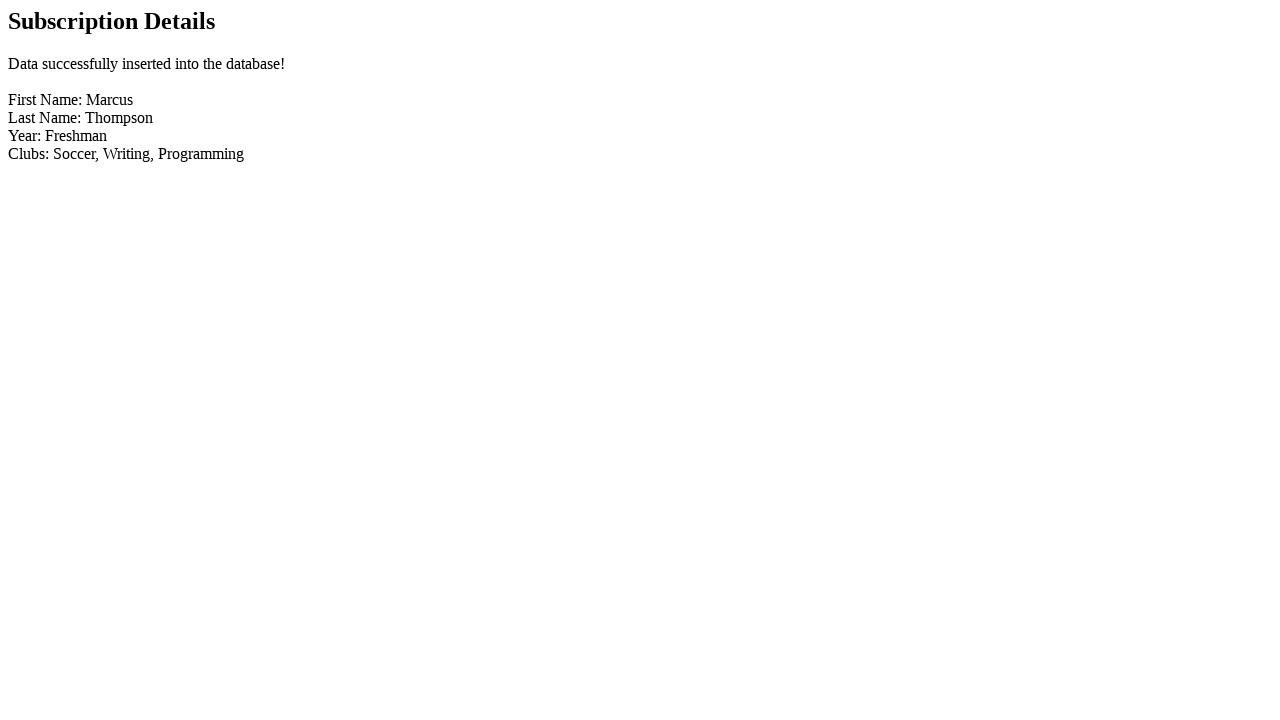

Waited for alert to be processed
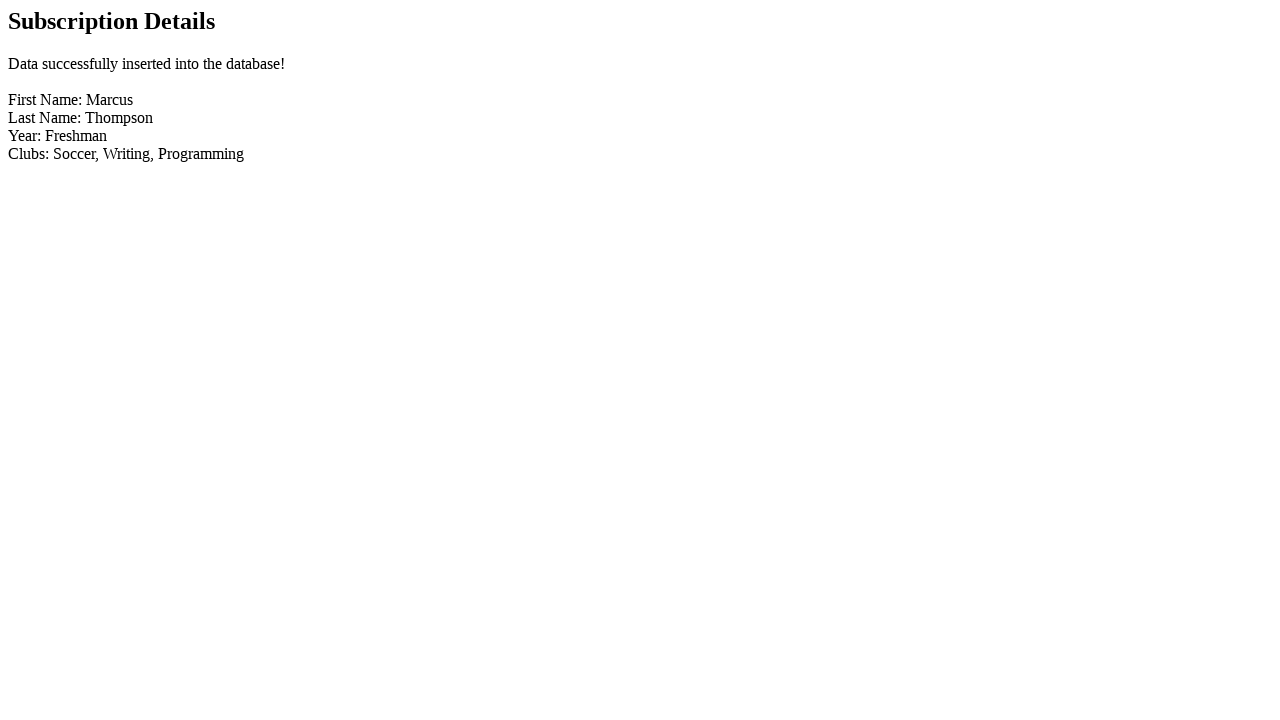

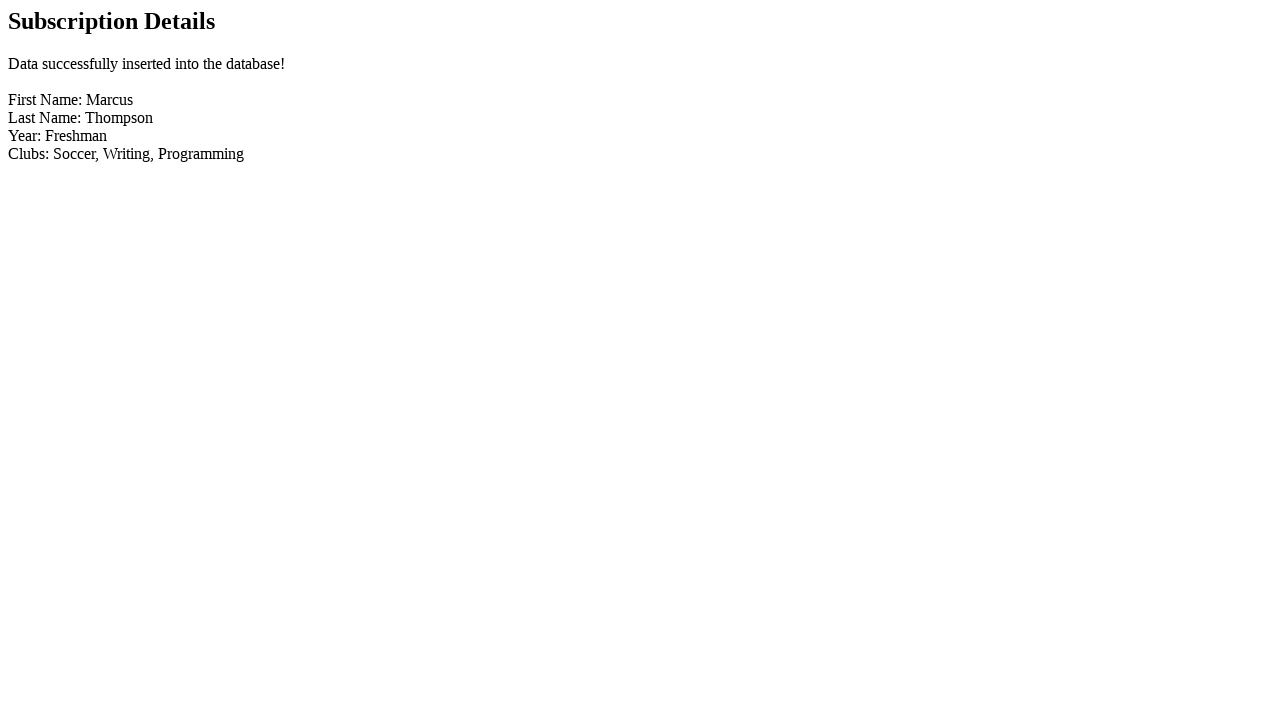